Simple test that navigates to the test automation website and verifies it loads successfully

Starting URL: https://www.testotomasyonu.com

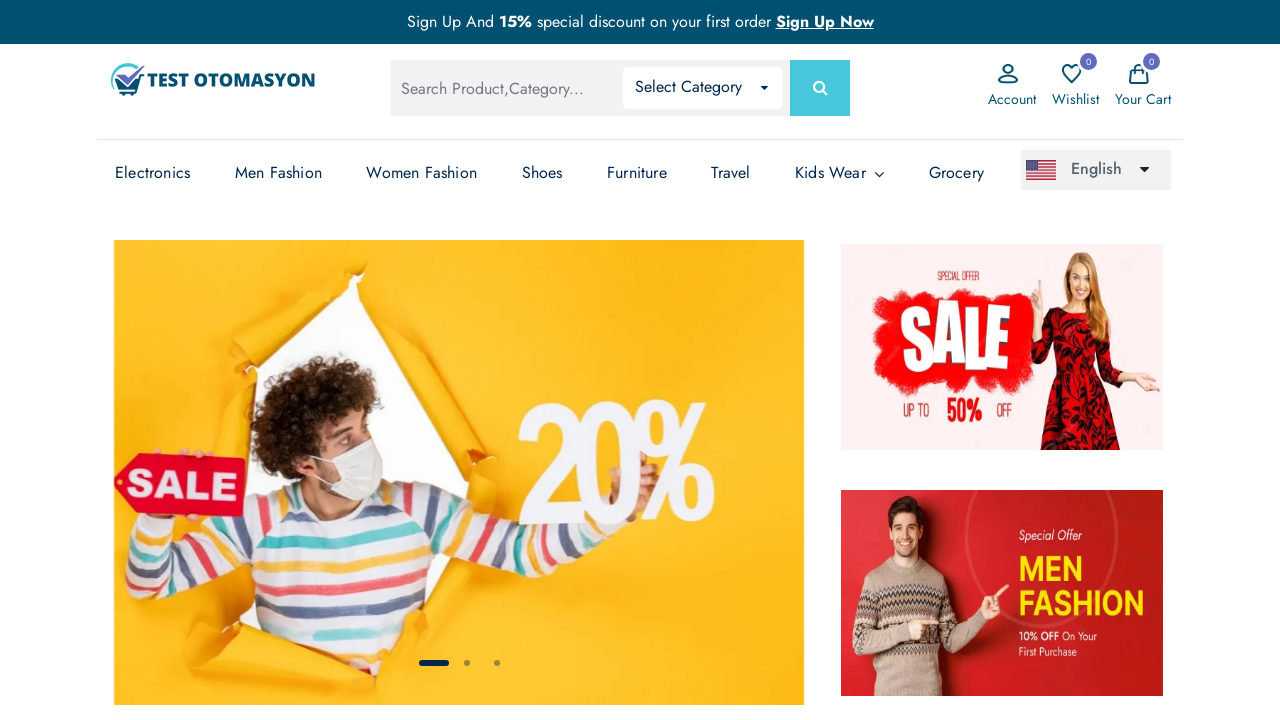

Page DOM content loaded successfully
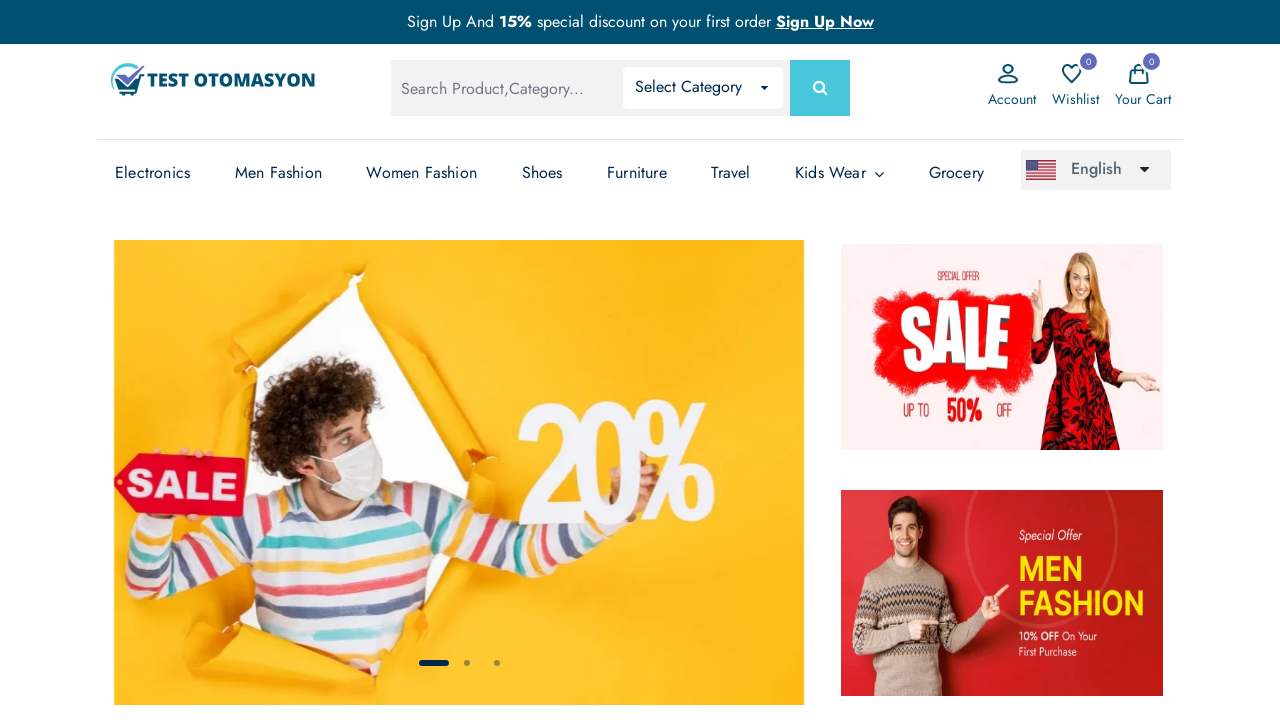

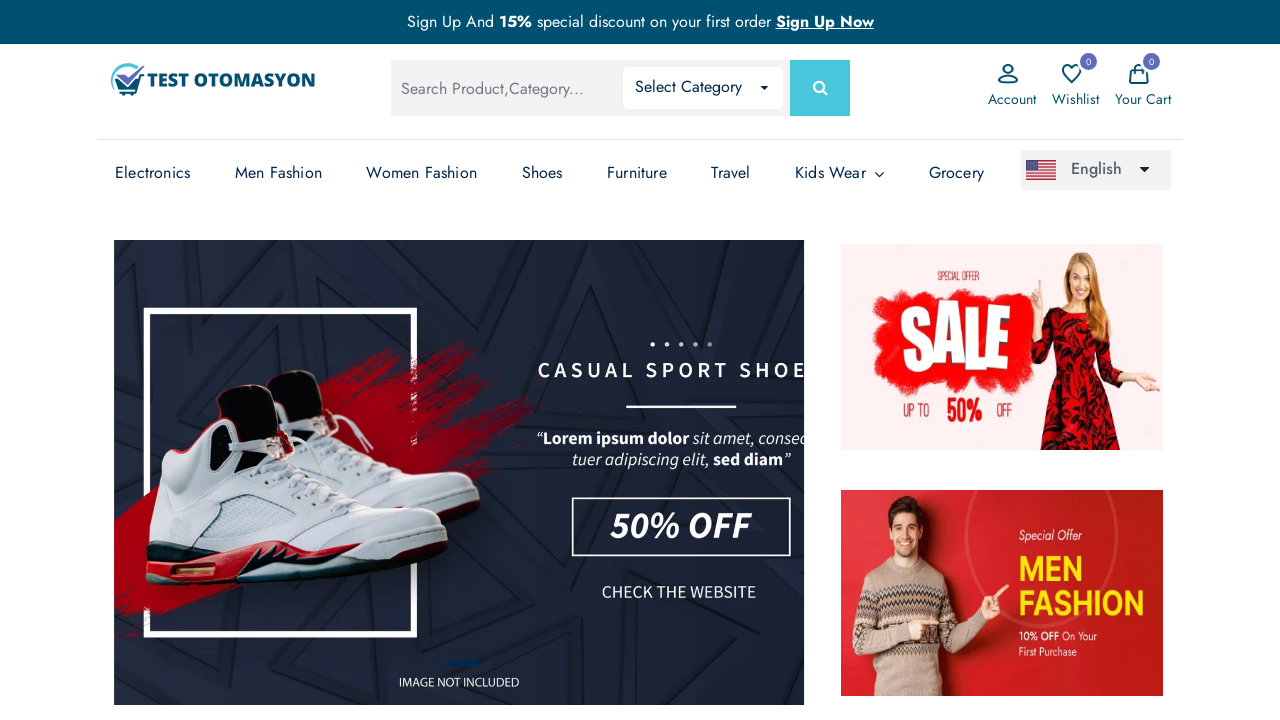